Tests that a todo item is removed when edited to an empty string

Starting URL: https://demo.playwright.dev/todomvc

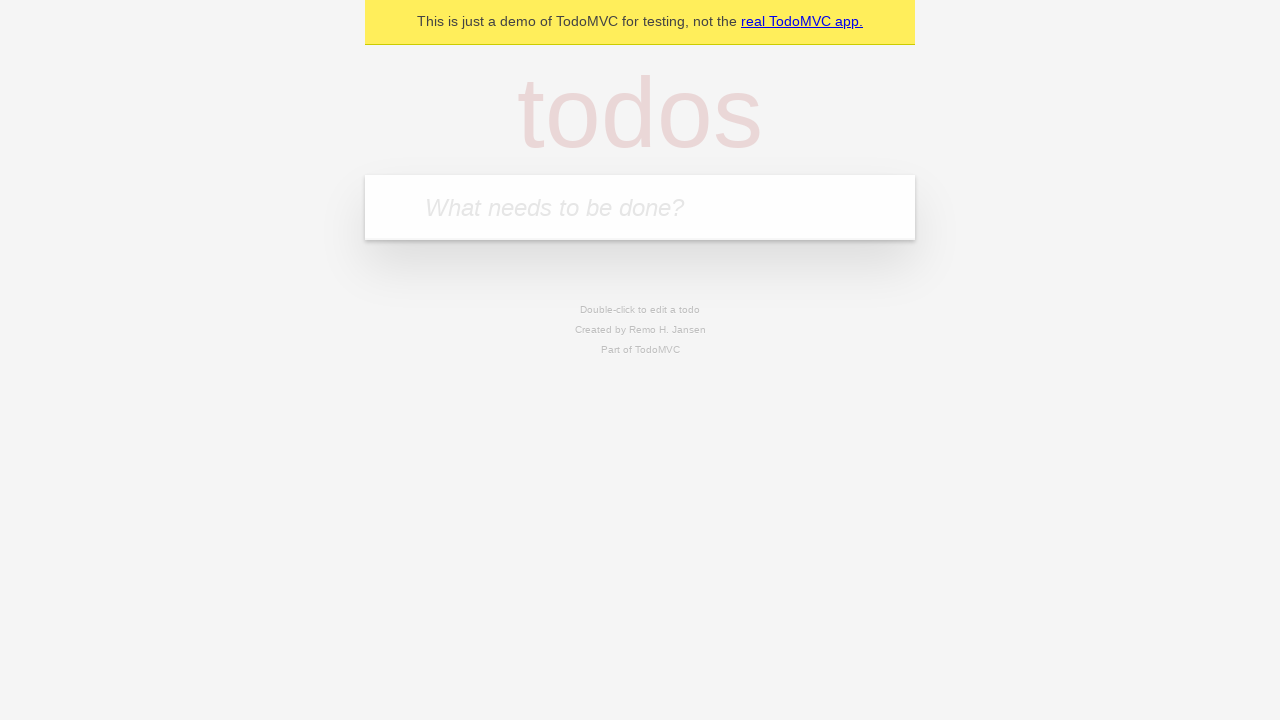

Filled todo input with 'buy some cheese' on internal:attr=[placeholder="What needs to be done?"i]
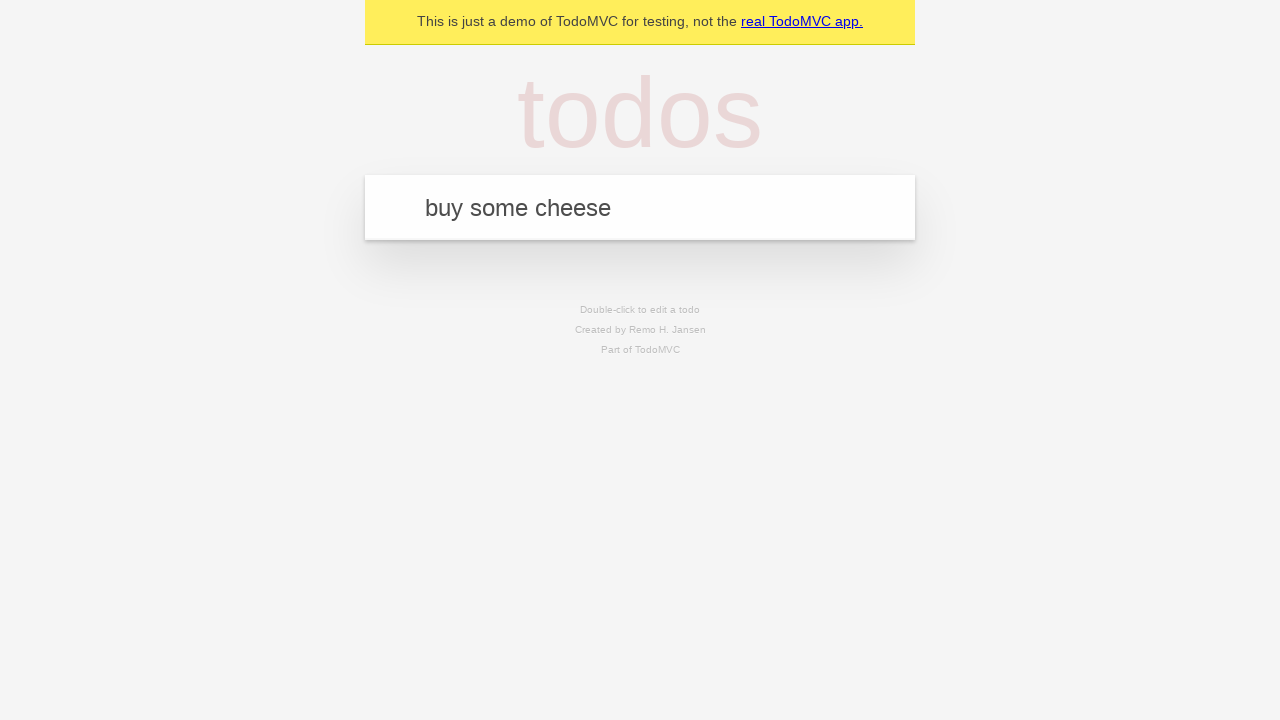

Pressed Enter to create todo 'buy some cheese' on internal:attr=[placeholder="What needs to be done?"i]
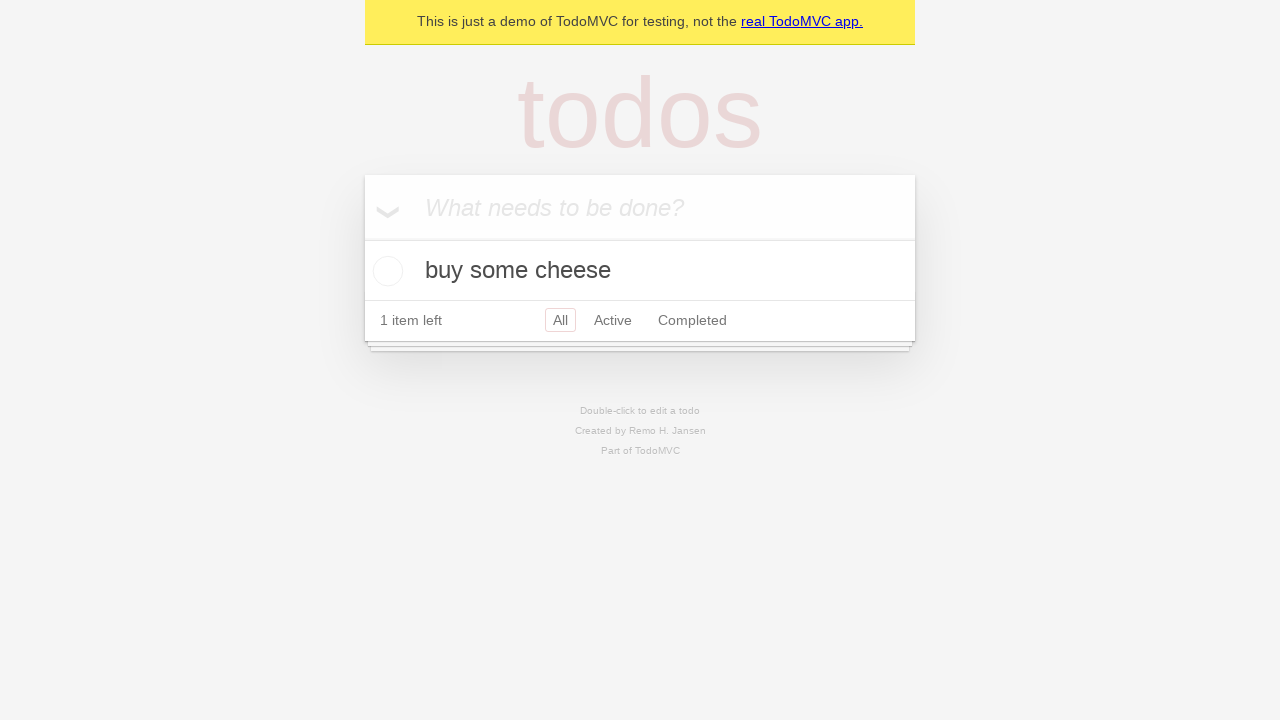

Filled todo input with 'feed the cat' on internal:attr=[placeholder="What needs to be done?"i]
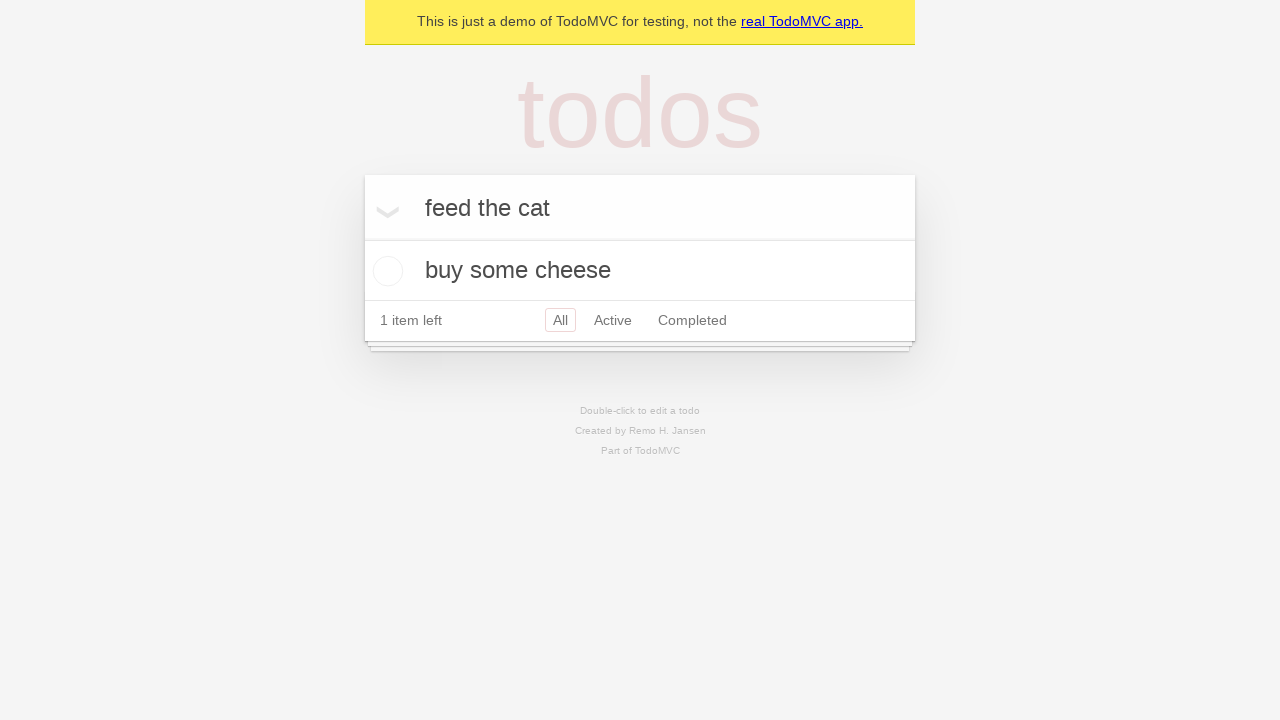

Pressed Enter to create todo 'feed the cat' on internal:attr=[placeholder="What needs to be done?"i]
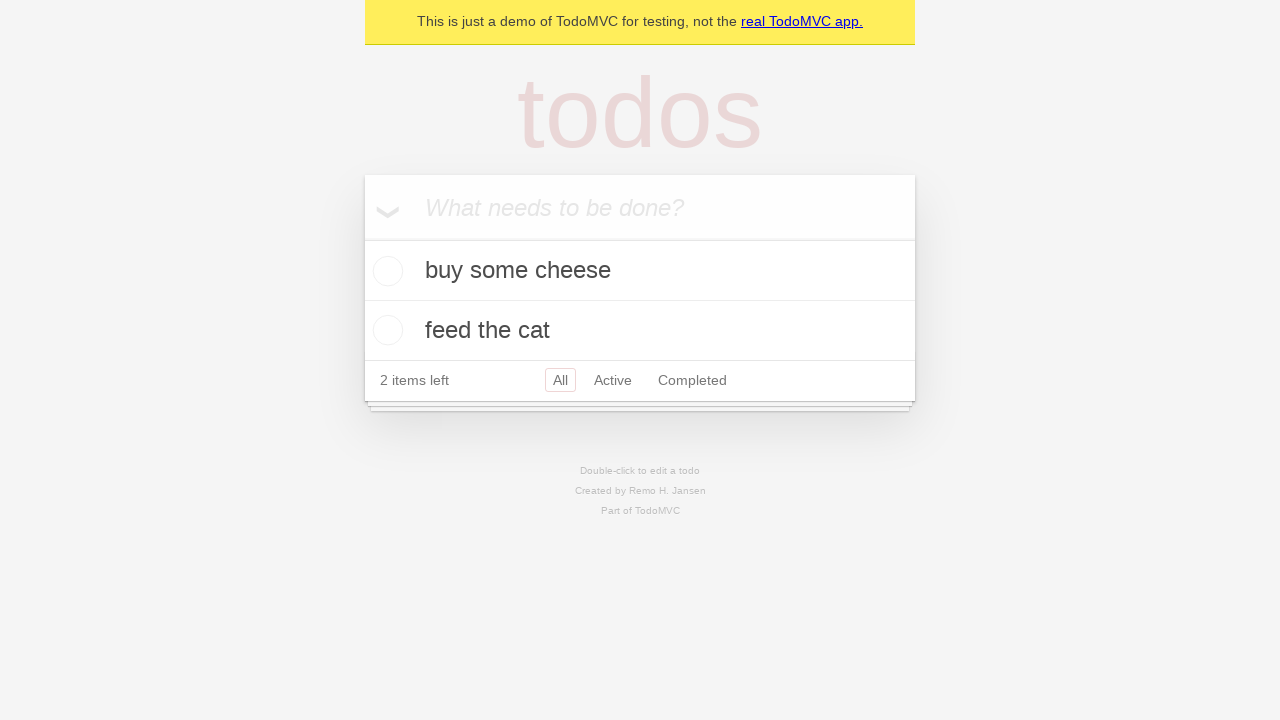

Filled todo input with 'book a doctors appointment' on internal:attr=[placeholder="What needs to be done?"i]
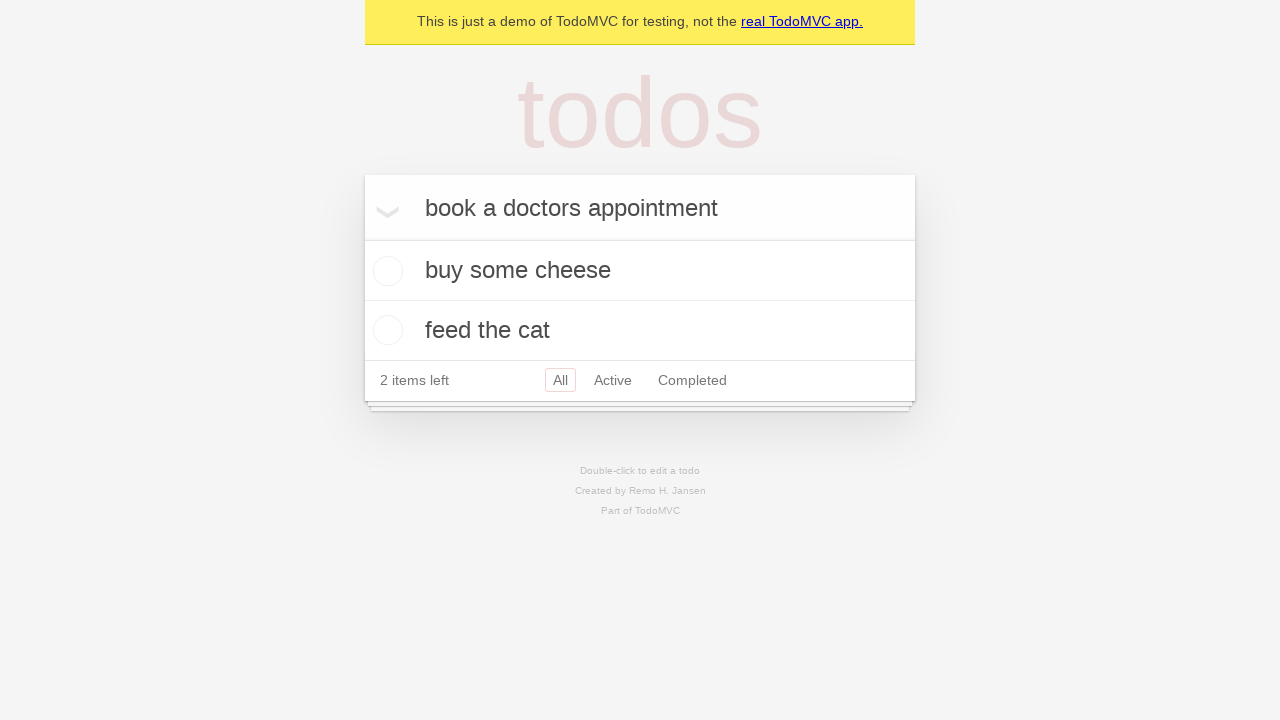

Pressed Enter to create todo 'book a doctors appointment' on internal:attr=[placeholder="What needs to be done?"i]
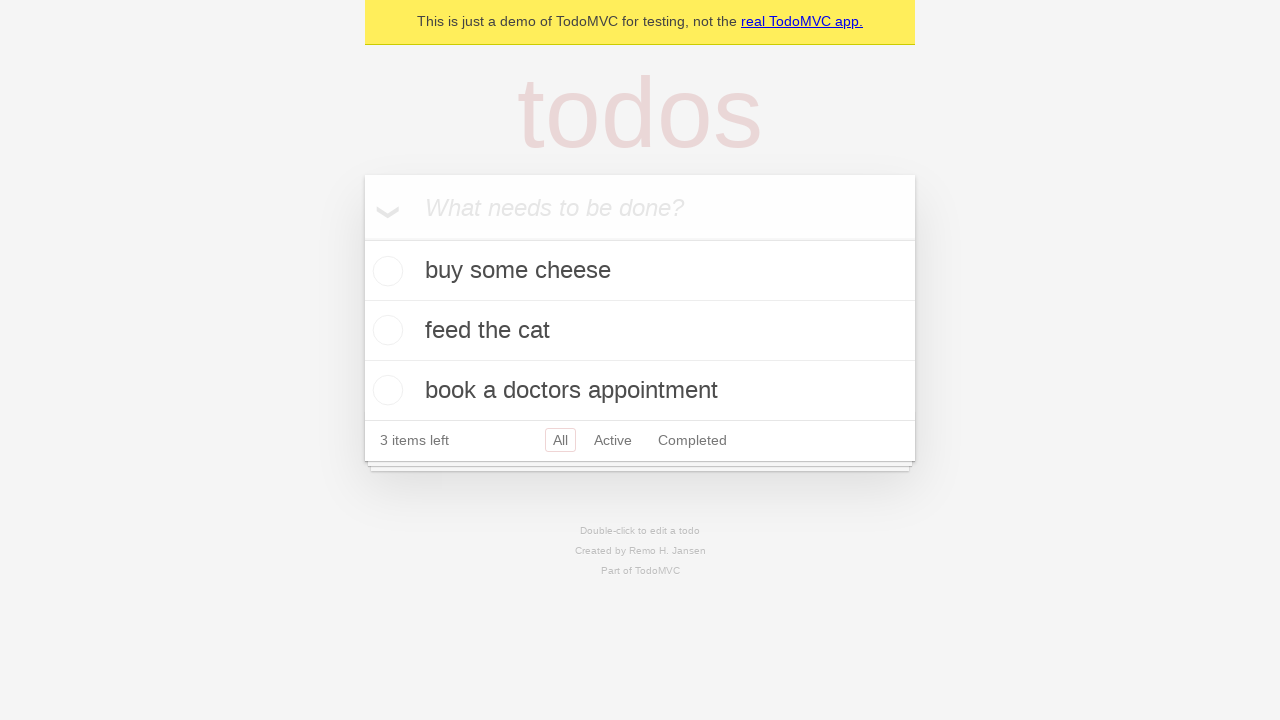

Double-clicked second todo item to enter edit mode at (640, 331) on internal:testid=[data-testid="todo-item"s] >> nth=1
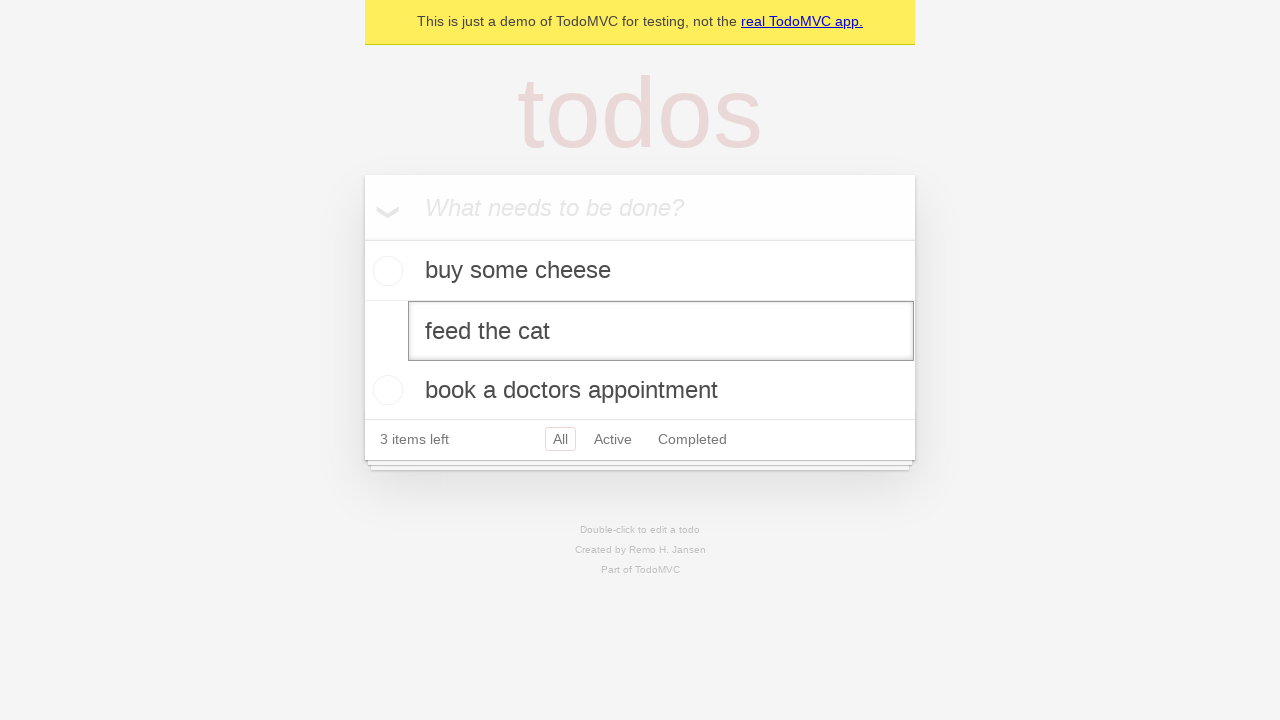

Cleared text from todo edit input on internal:testid=[data-testid="todo-item"s] >> nth=1 >> internal:role=textbox[nam
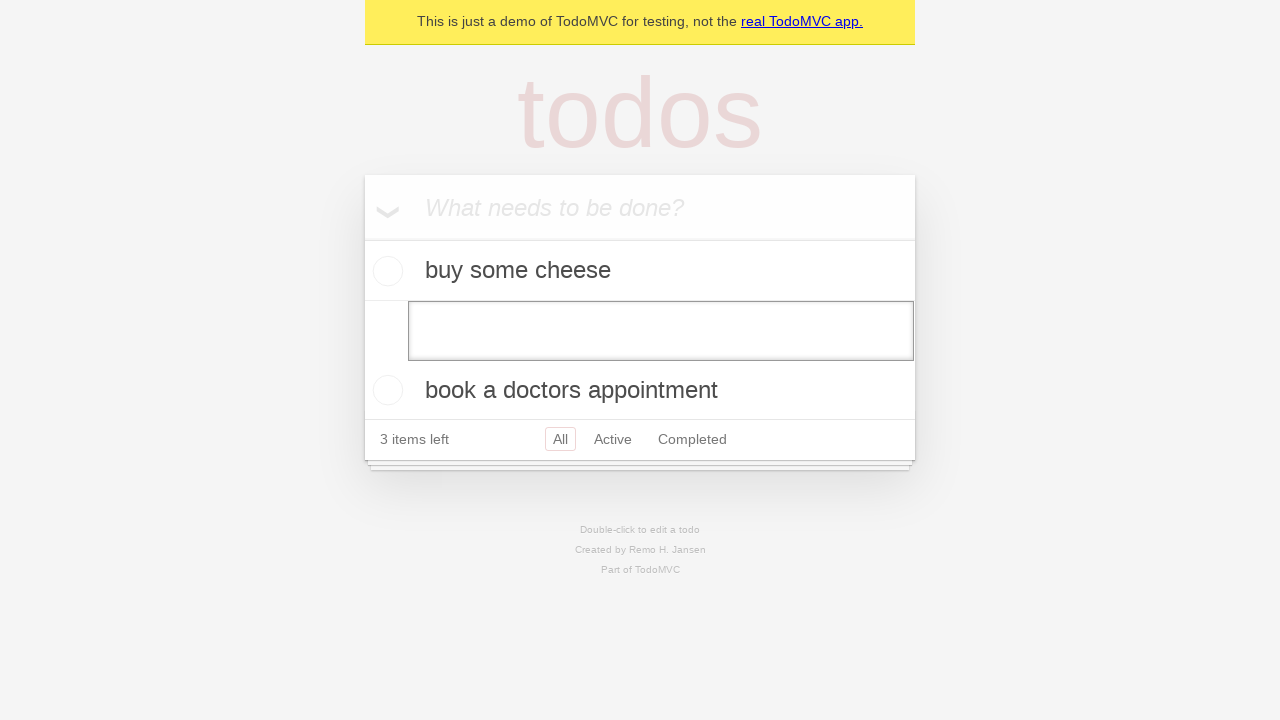

Pressed Enter to confirm empty text entry on internal:testid=[data-testid="todo-item"s] >> nth=1 >> internal:role=textbox[nam
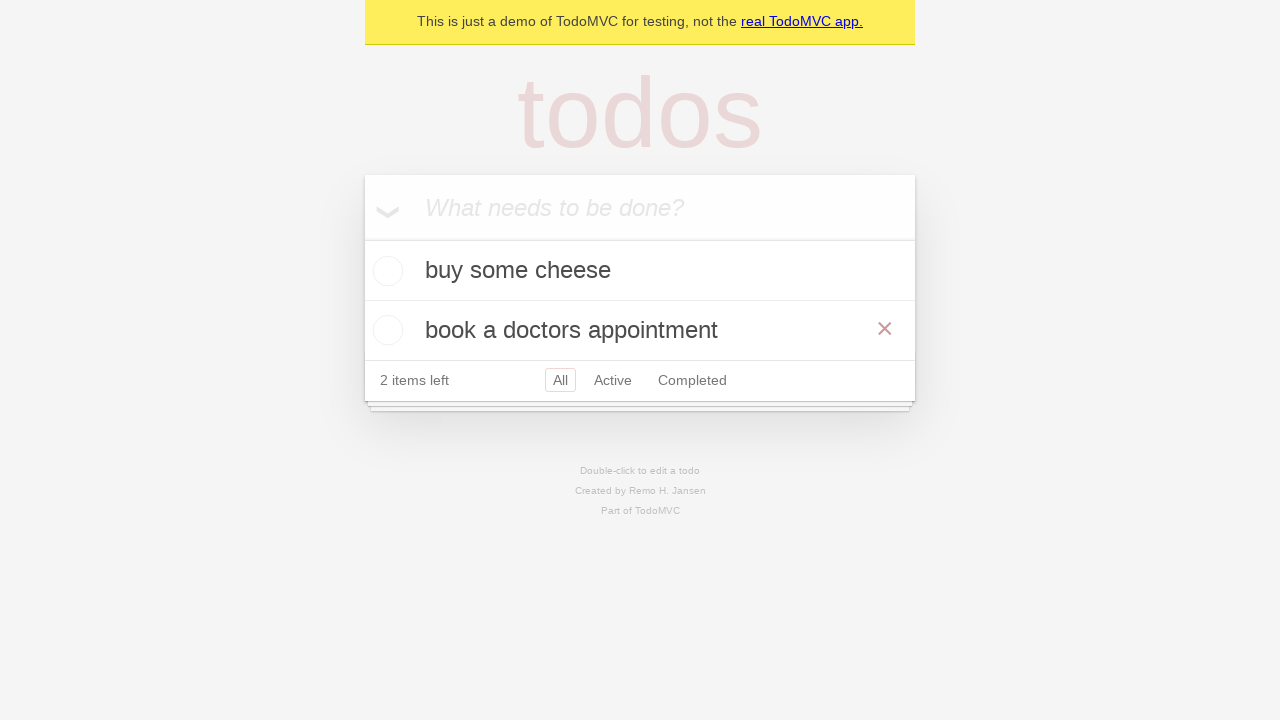

Verified that only 2 todo items remain after deletion
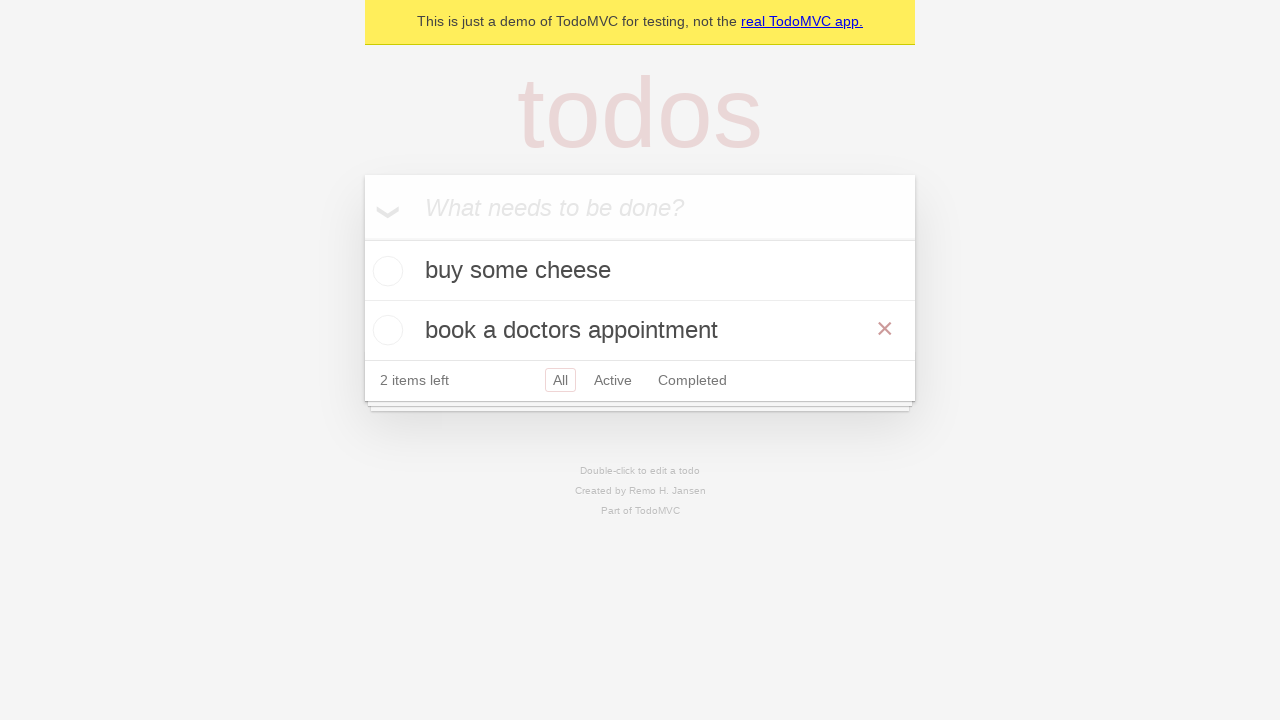

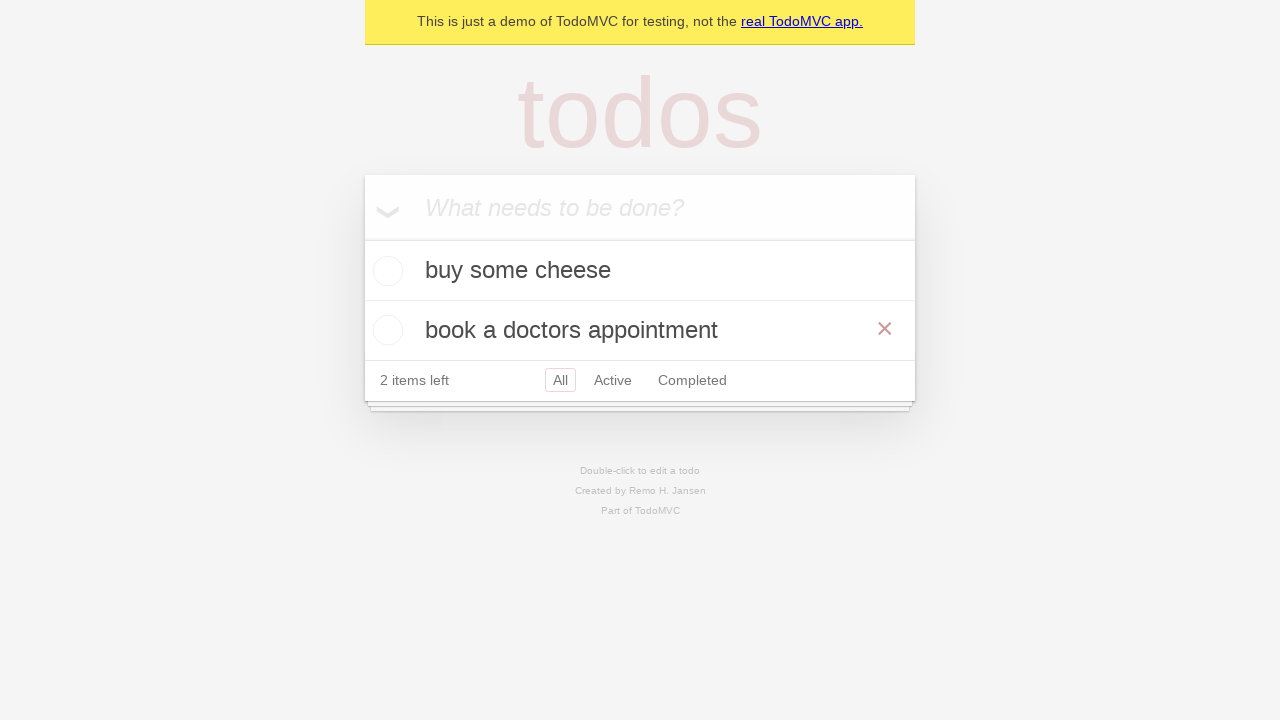